Tests single select dropdown functionality by selecting options using different methods

Starting URL: https://demoqa.com/select-menu

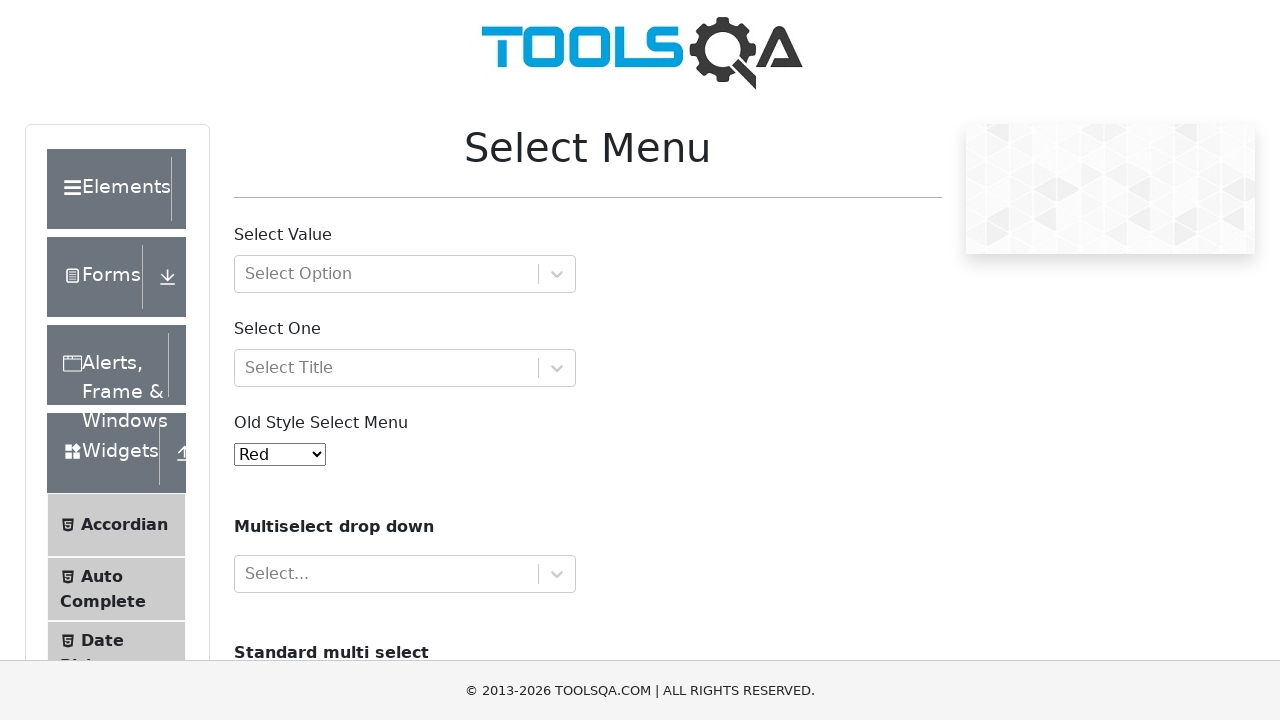

Navigated to select menu test page
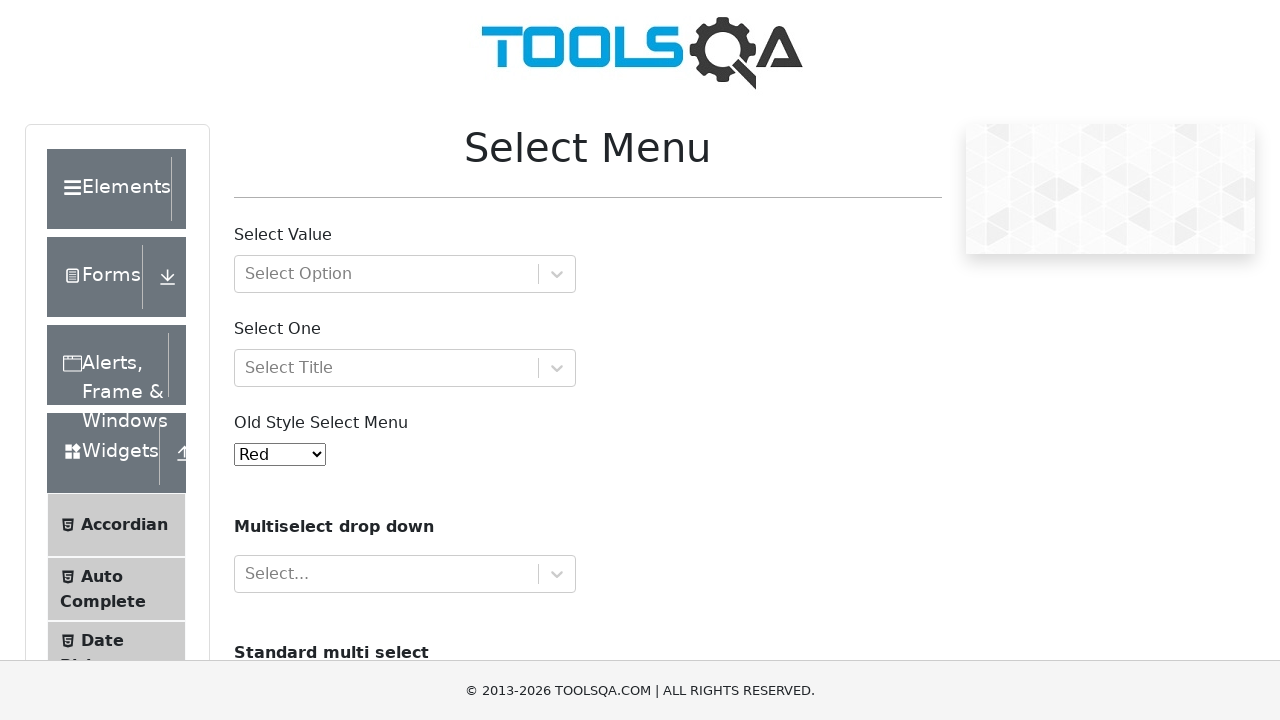

Selected 'Purple' option by visible text on #oldSelectMenu
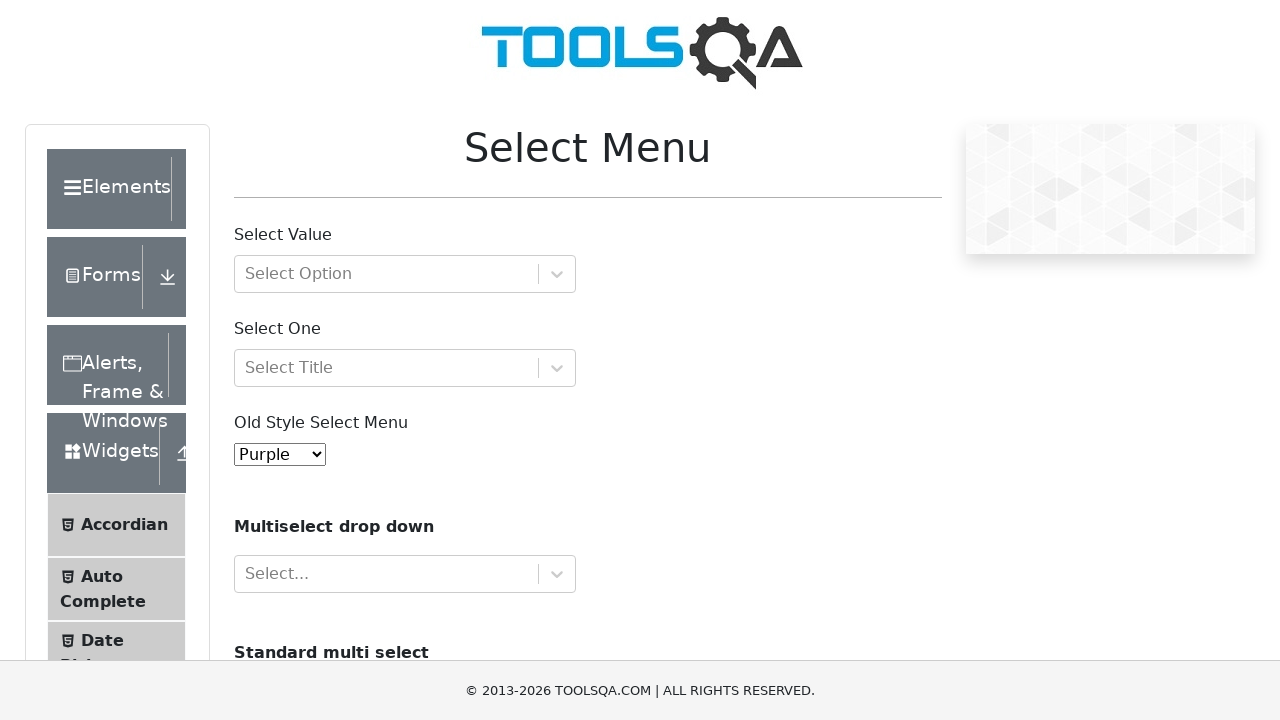

Selected option with value '5' on #oldSelectMenu
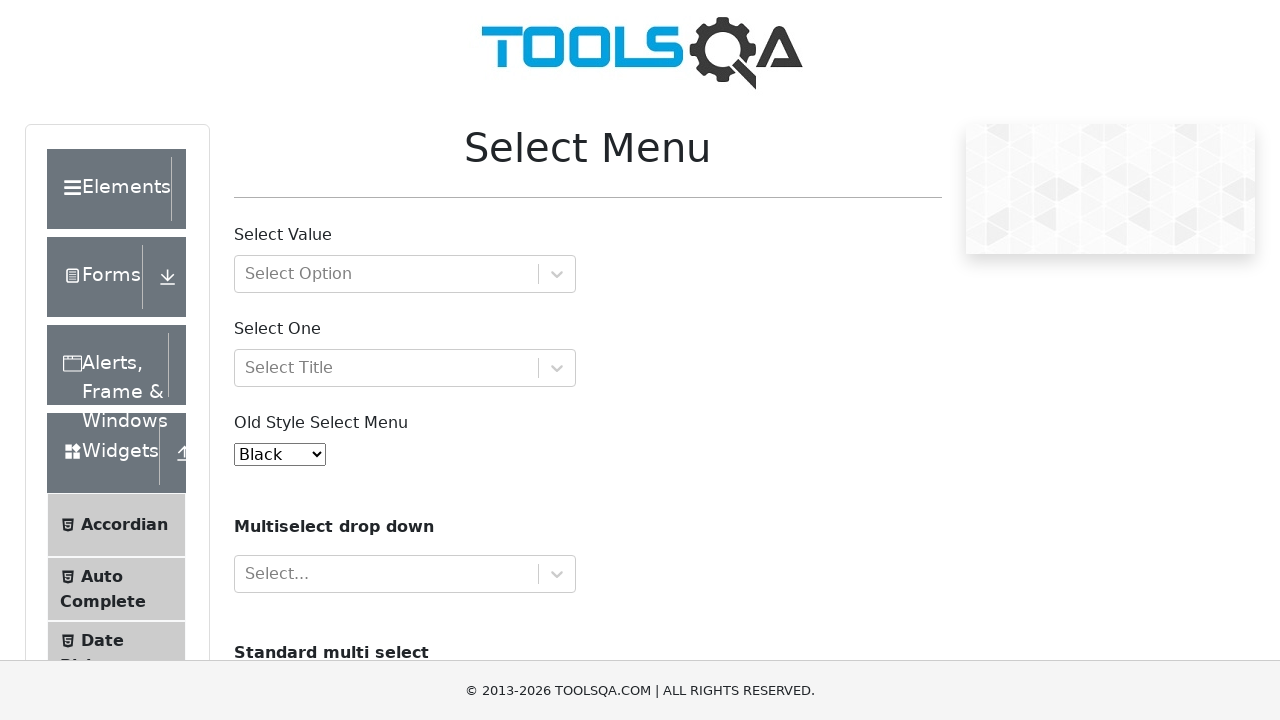

Selected option at index 3 on #oldSelectMenu
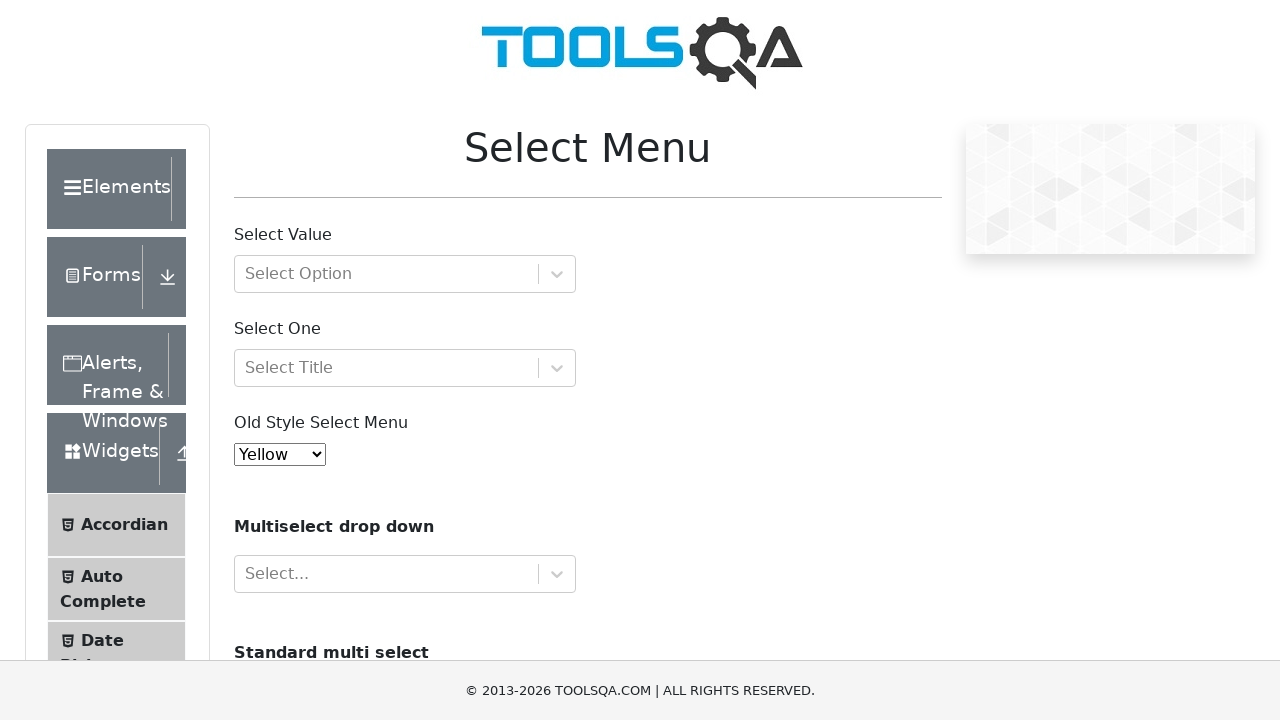

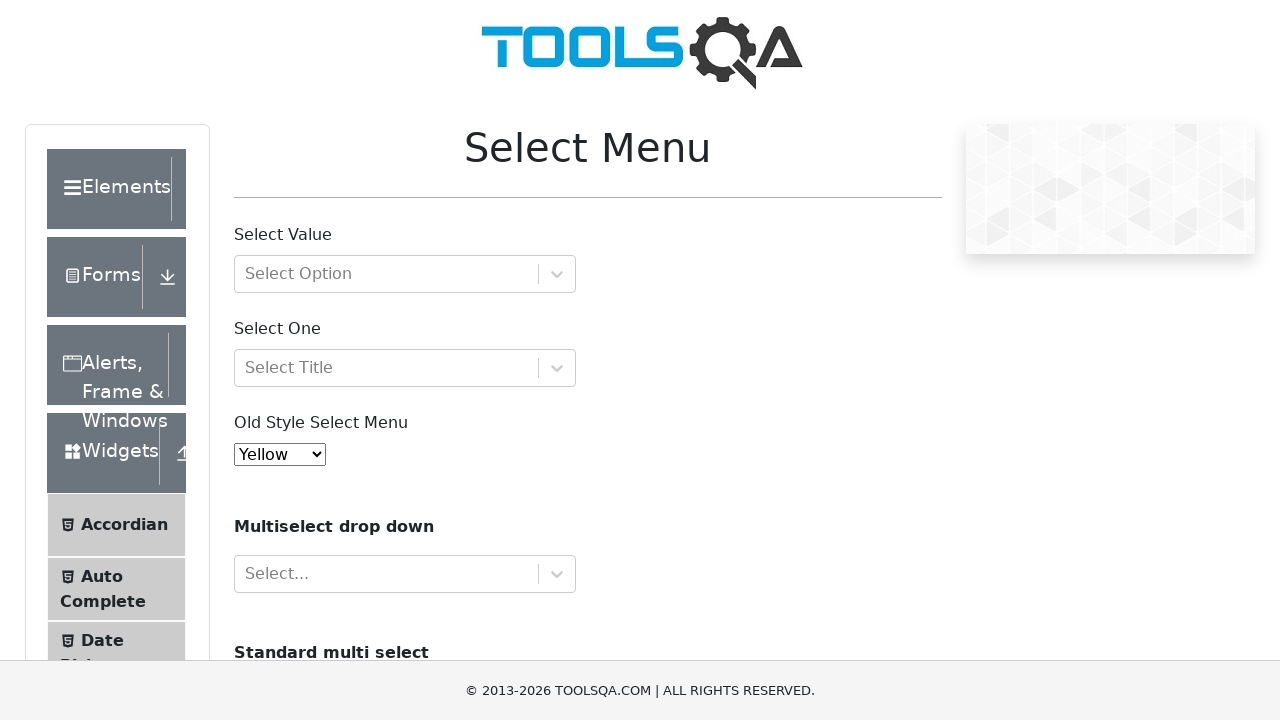